Tests a registration form by filling in login credentials, checking a checkbox, and submitting the form

Starting URL: https://victoretc.github.io/selenium_waits/

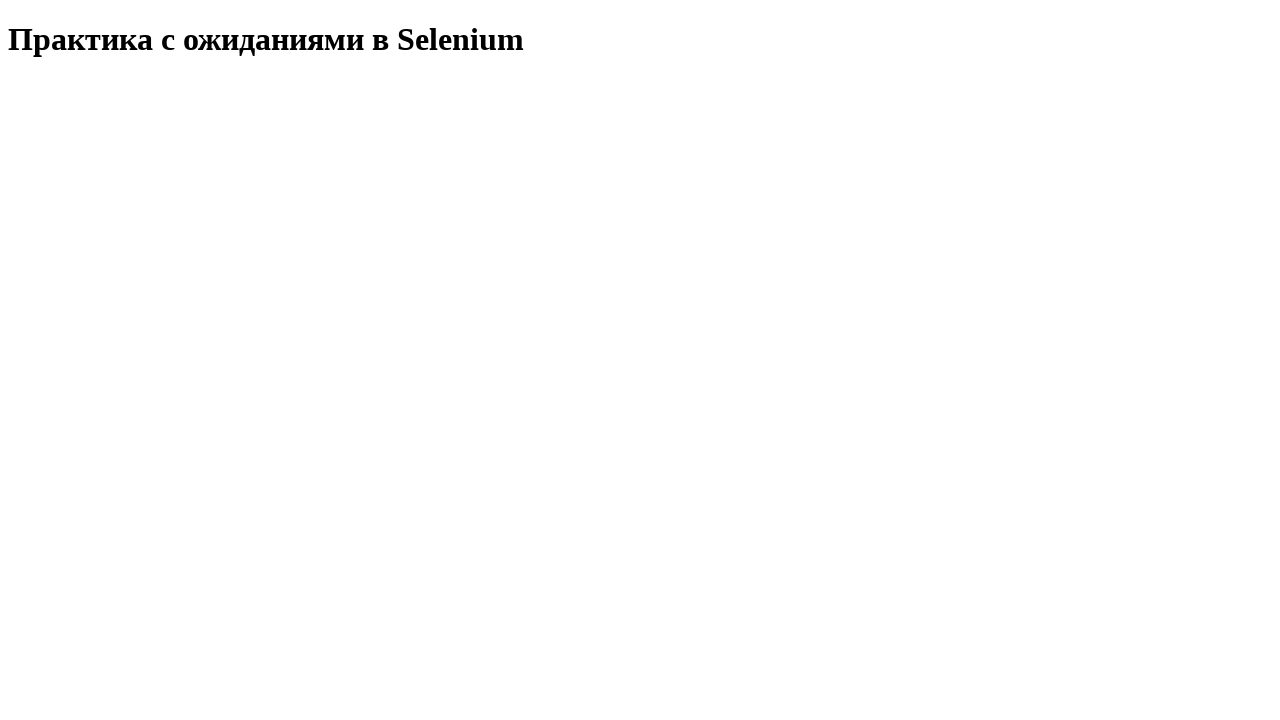

Clicked start test button at (80, 90) on button#startTest
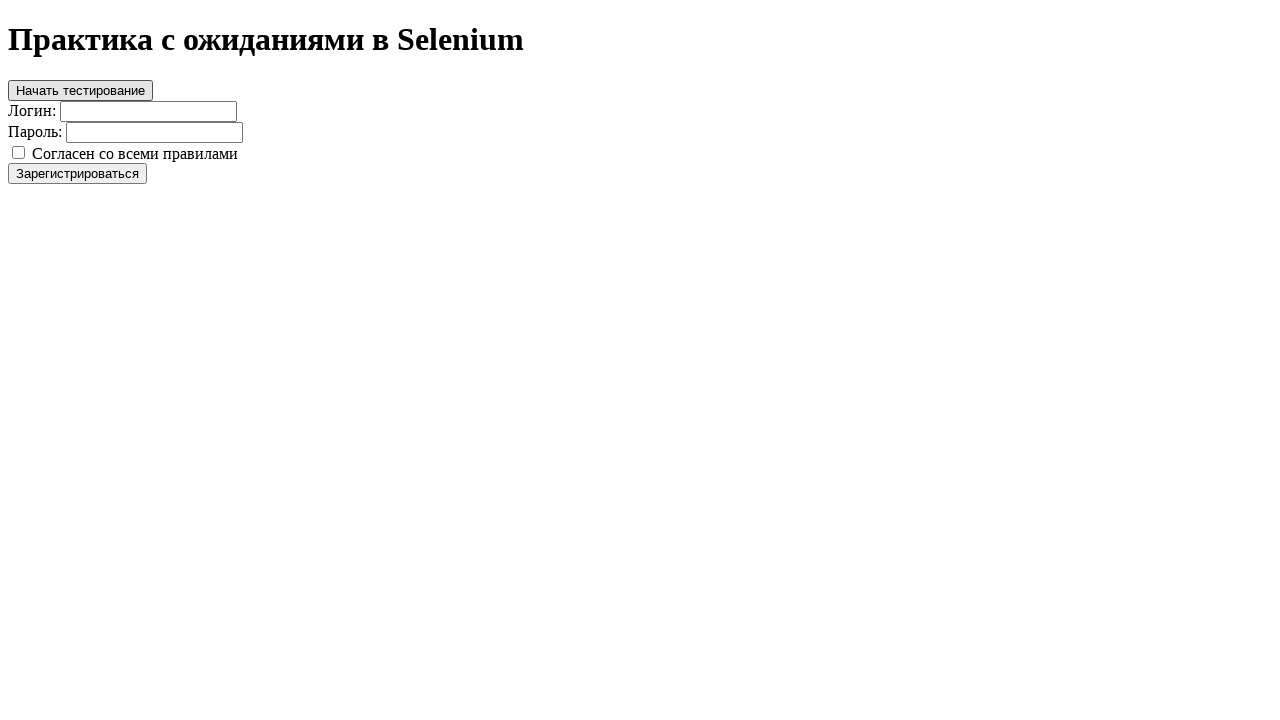

Filled login field with 'testuser123' on input[type='text']
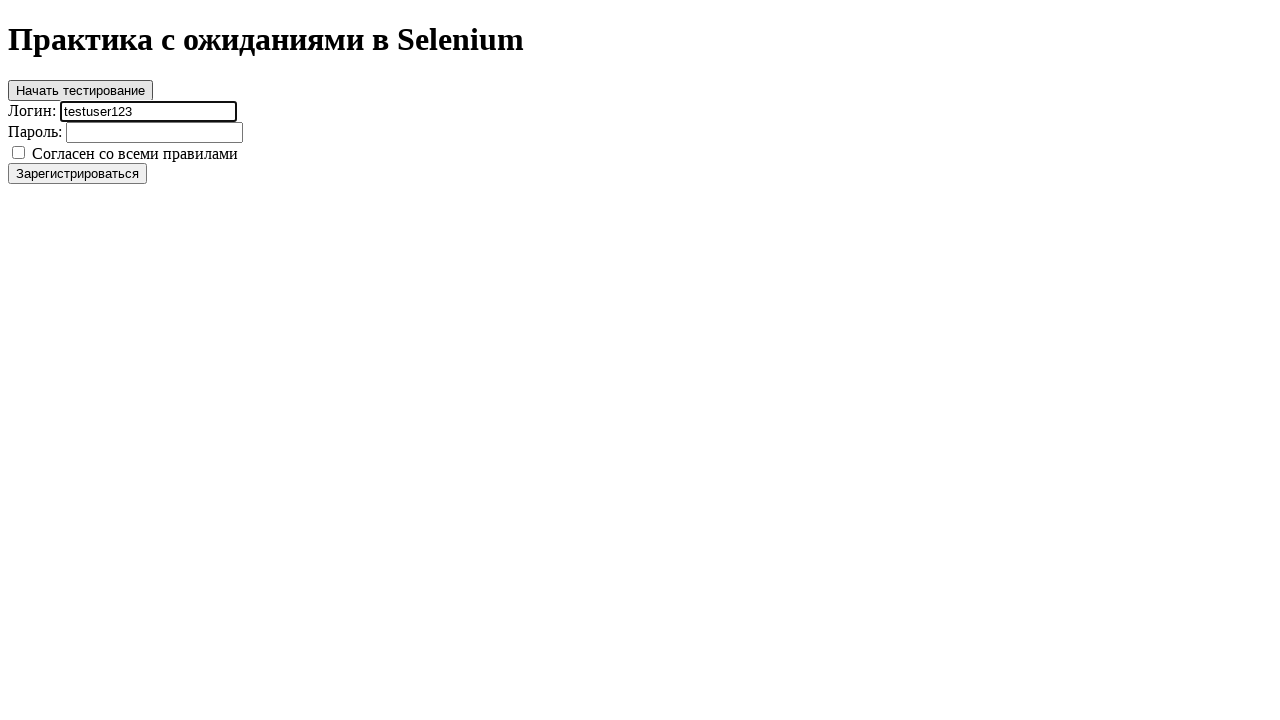

Filled password field with 'testpass456' on input[type='password']
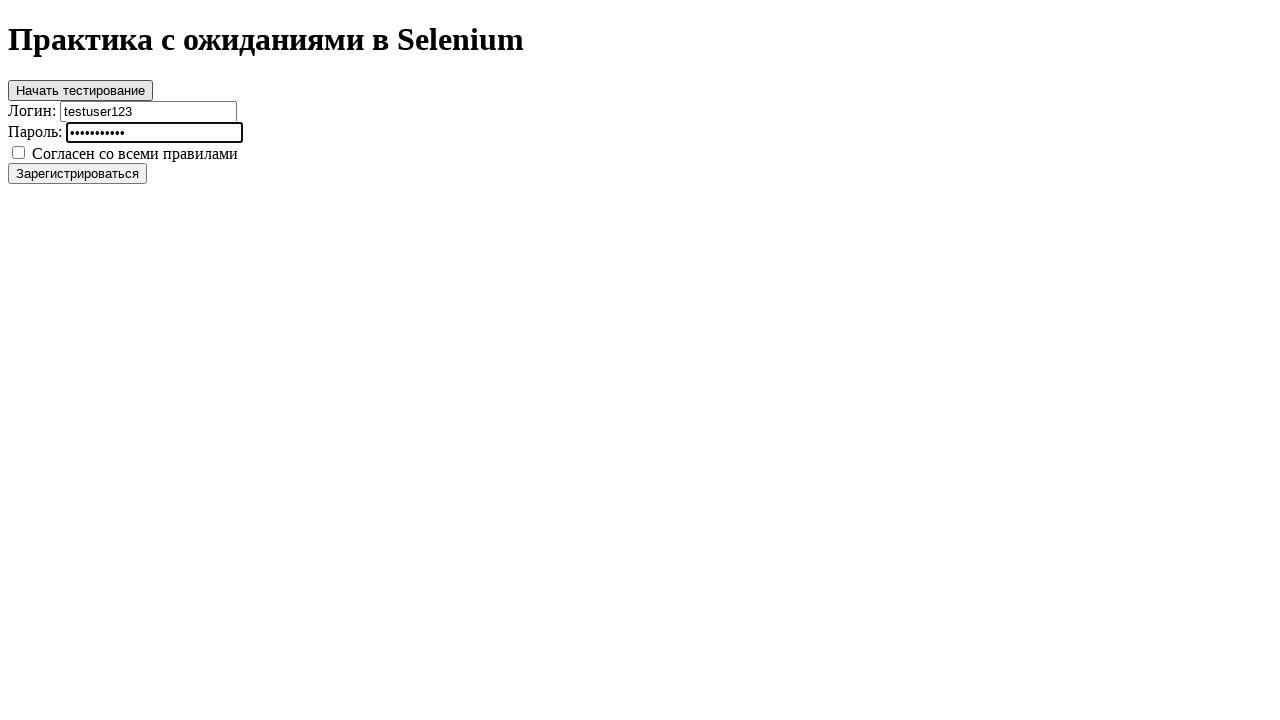

Checked the registration checkbox at (18, 152) on input[type='checkbox']
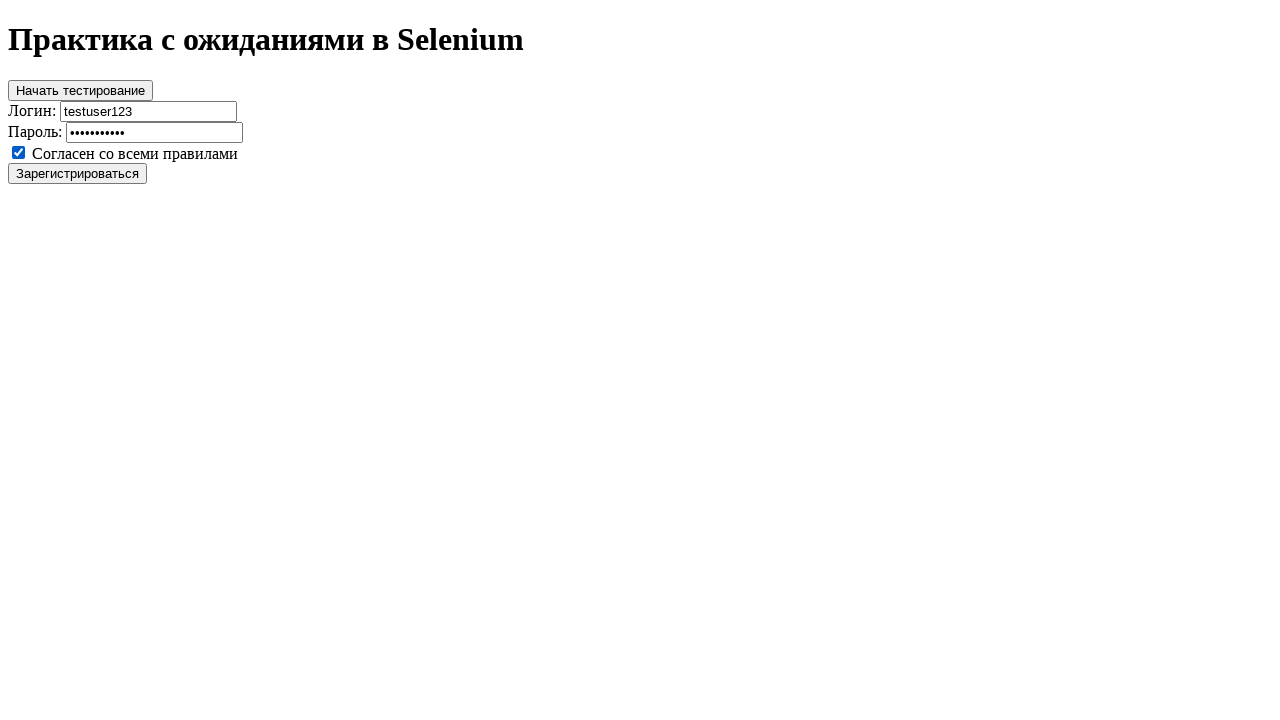

Clicked register button at (78, 173) on button#register
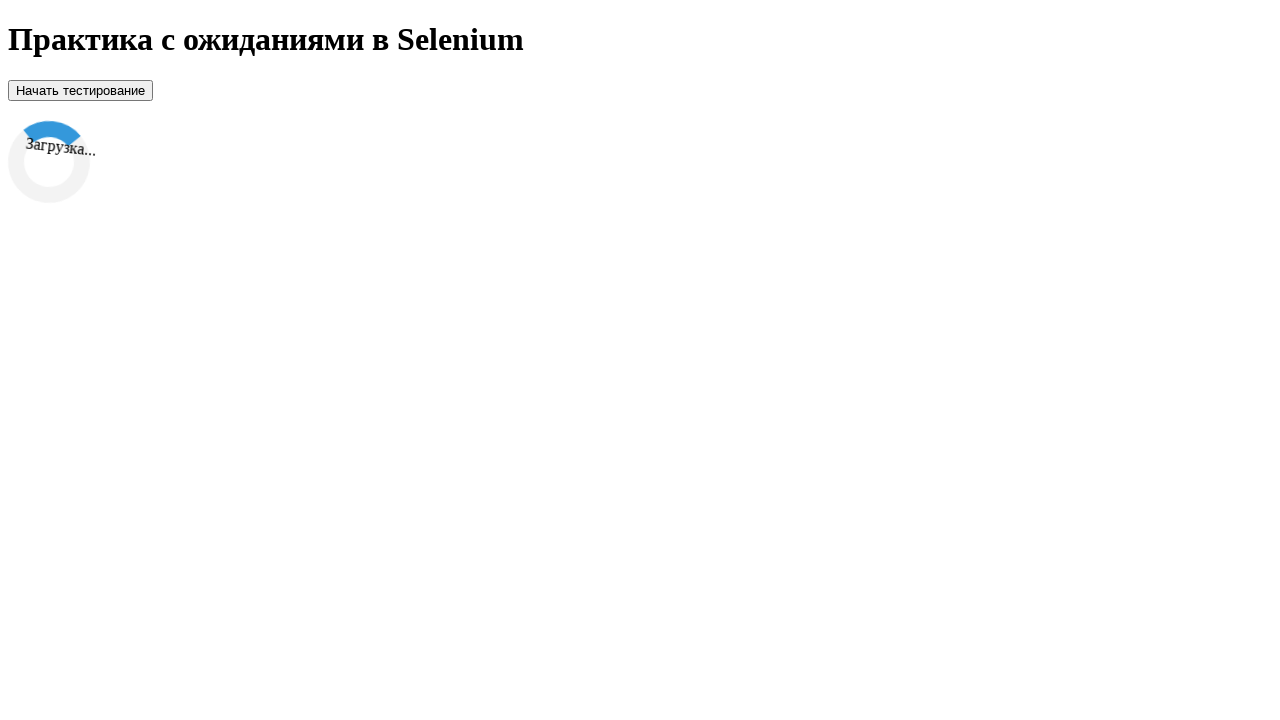

Success message appeared after form submission
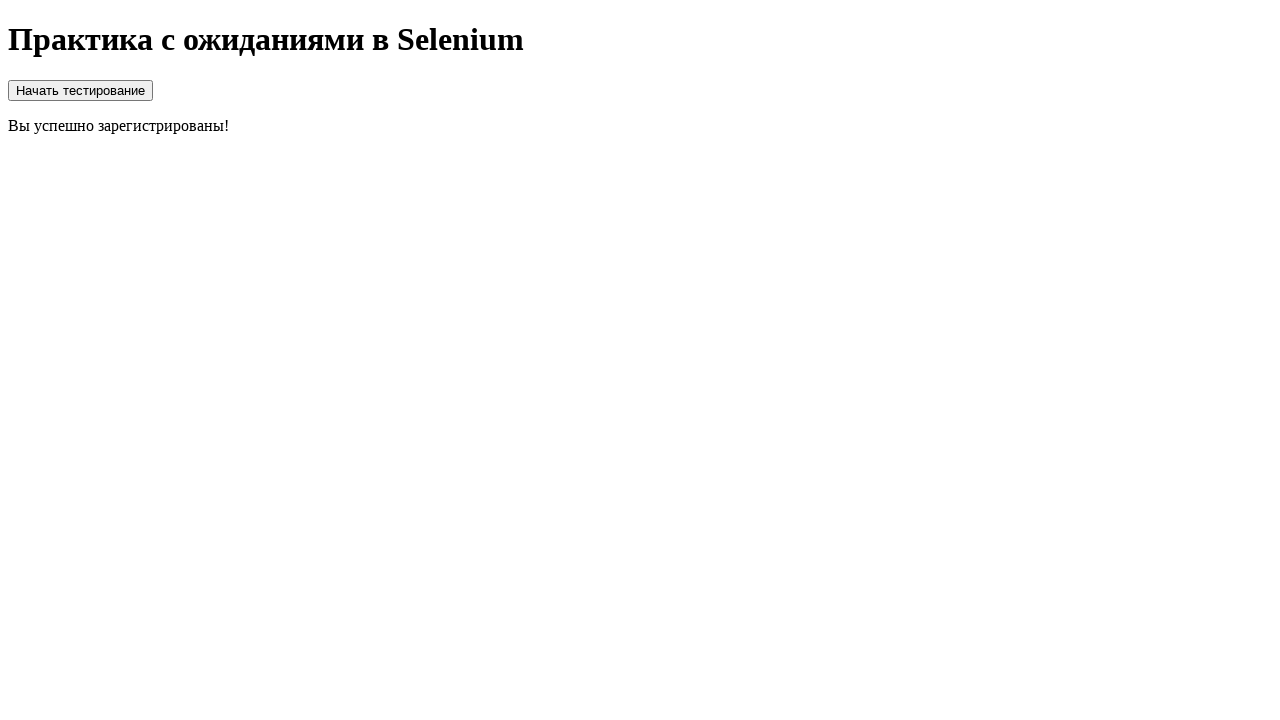

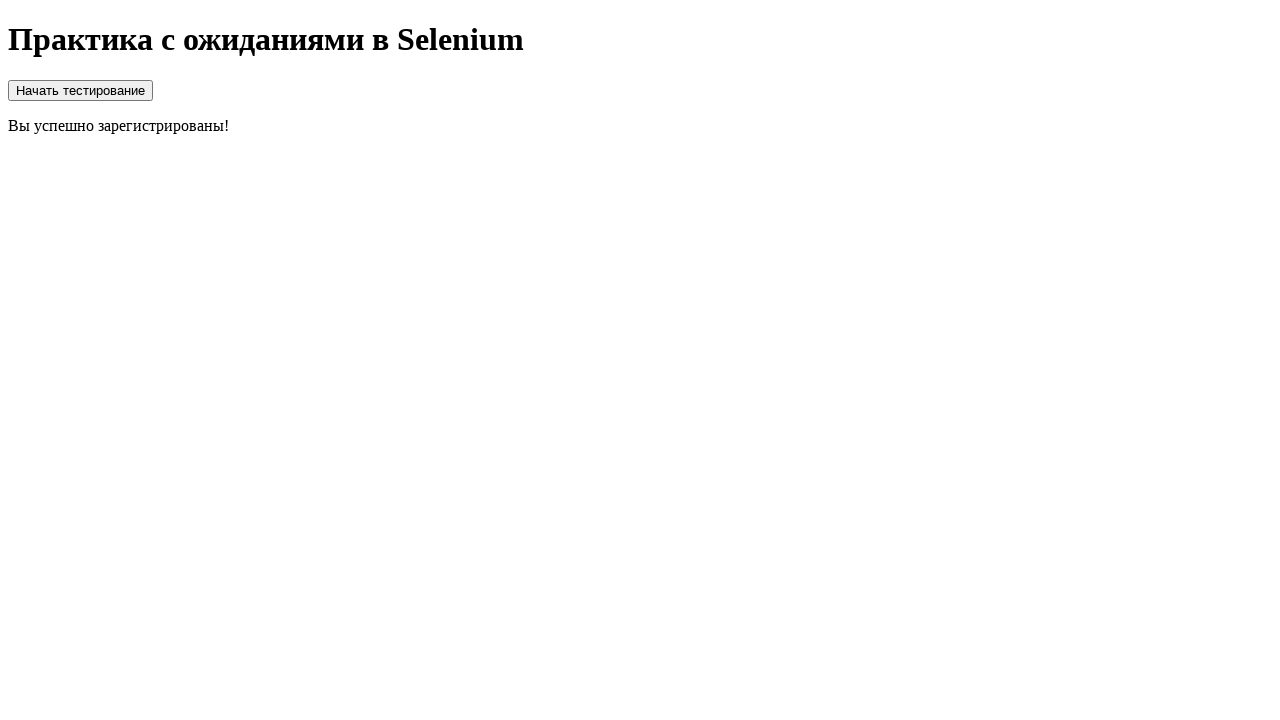